Tests confirmation JavaScript alert by clicking the Confirmation Alert button, dismissing it with Cancel, and verifying the result

Starting URL: https://training-support.net/webelements/alerts

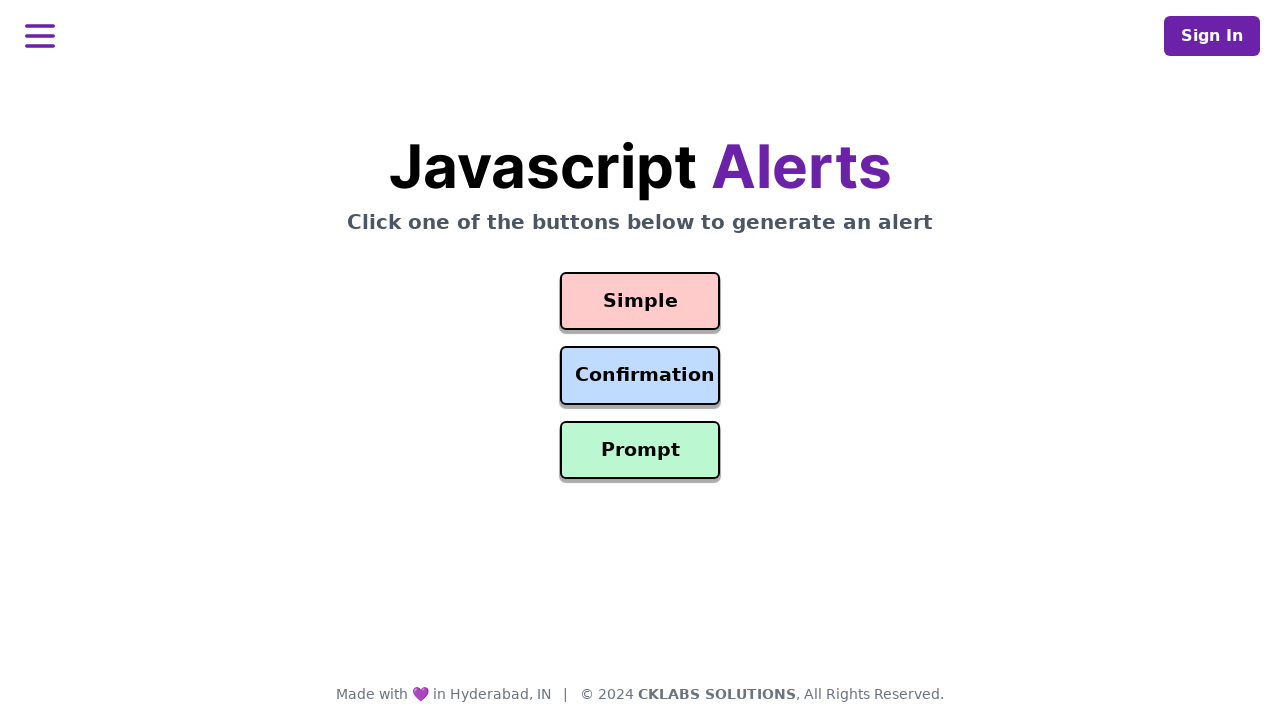

Set up dialog handler to dismiss confirmation alerts
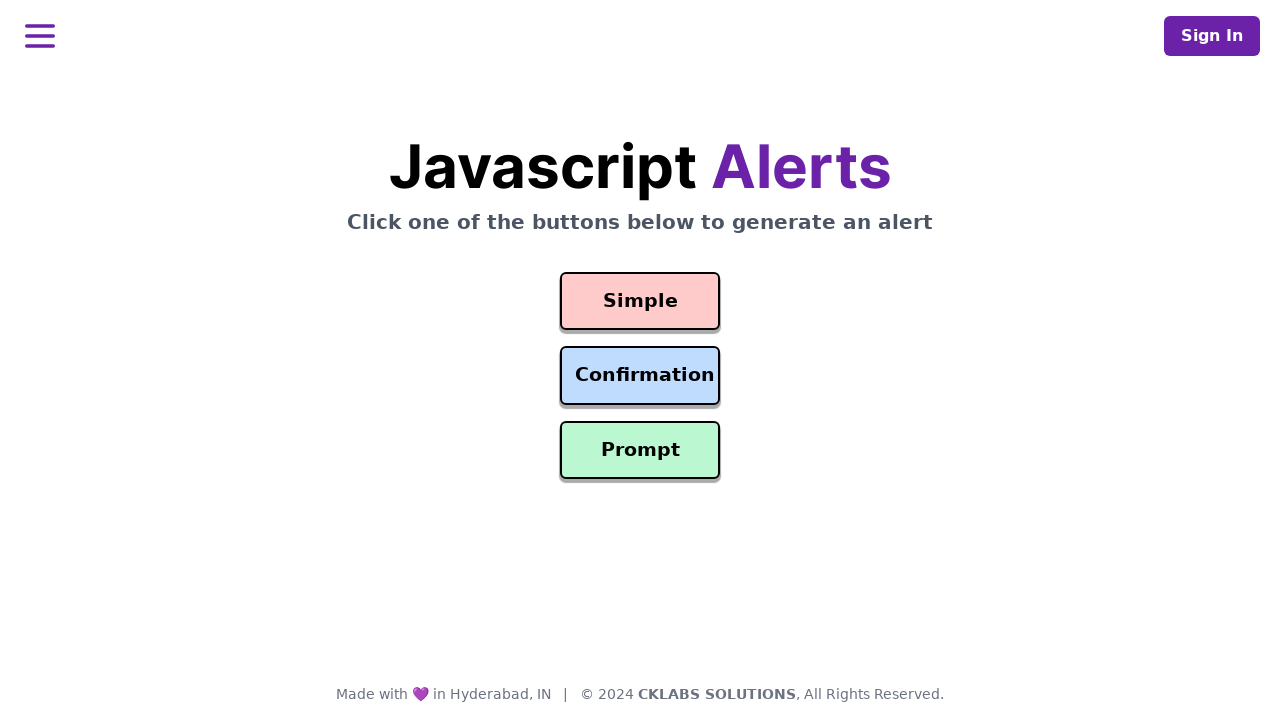

Clicked the Confirmation Alert button at (640, 376) on button#confirmation
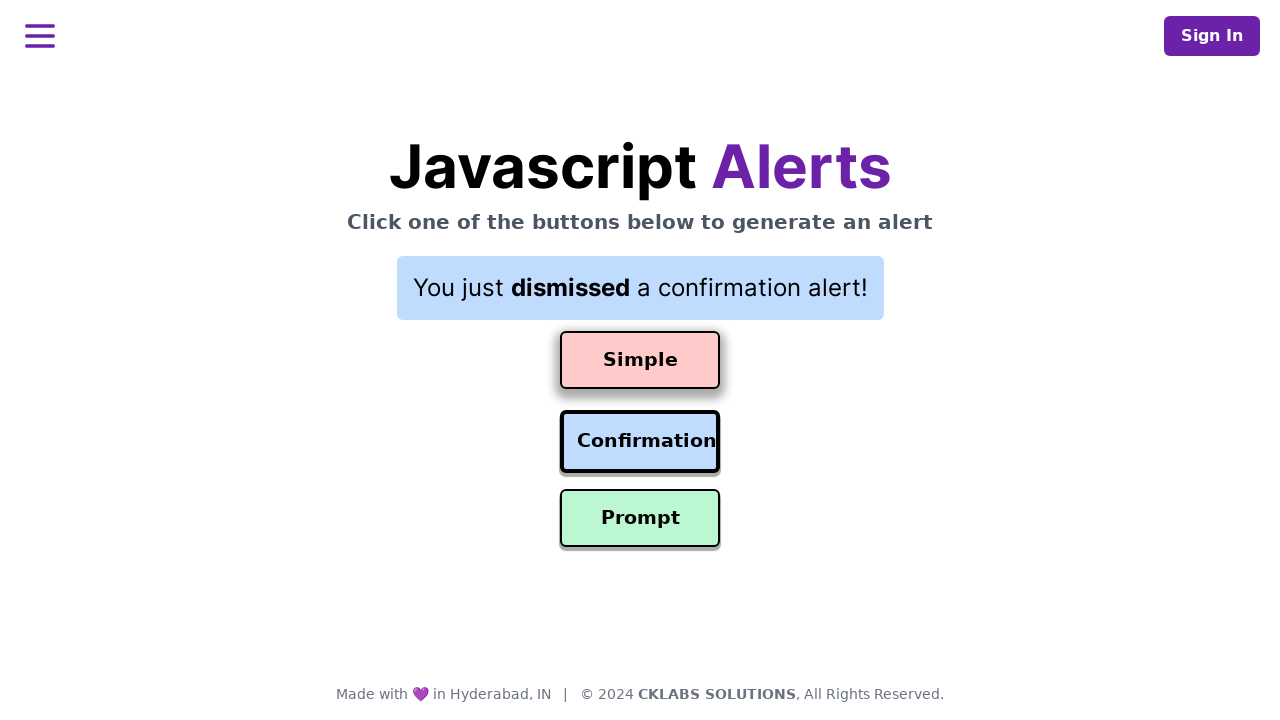

Waited for confirmation dialog to be dismissed with Cancel
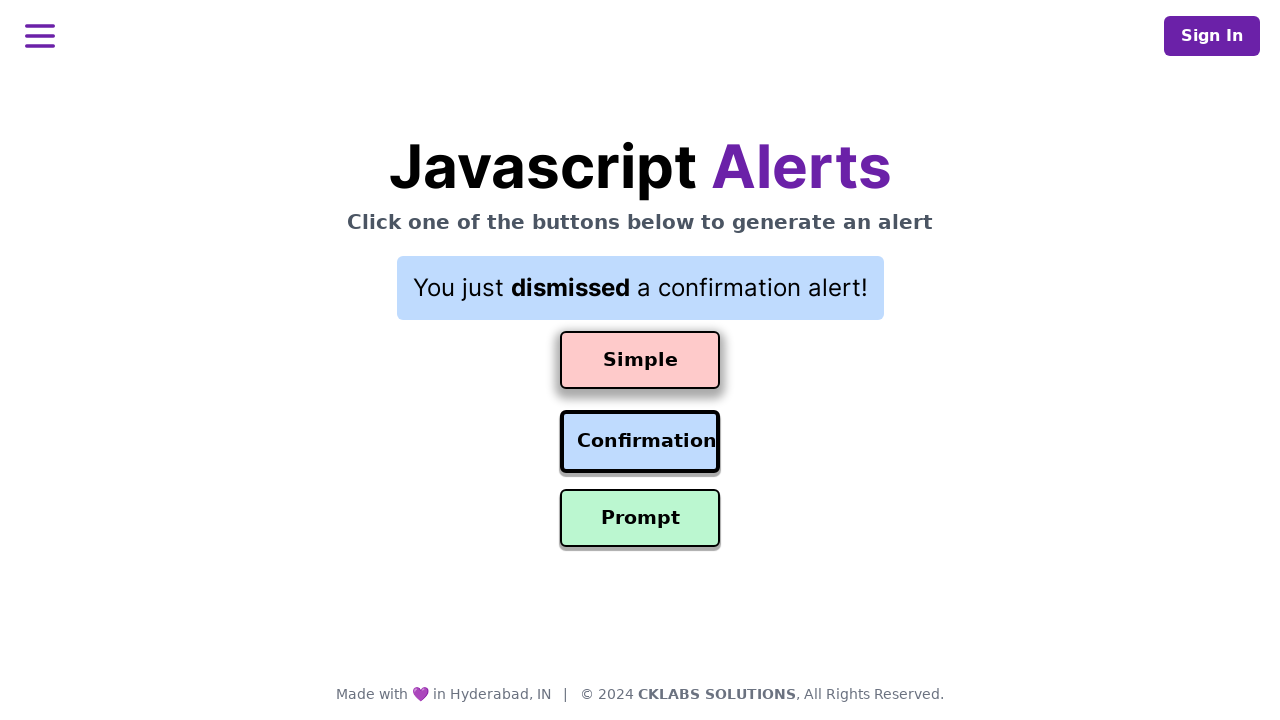

Result element appeared after dismissing confirmation dialog
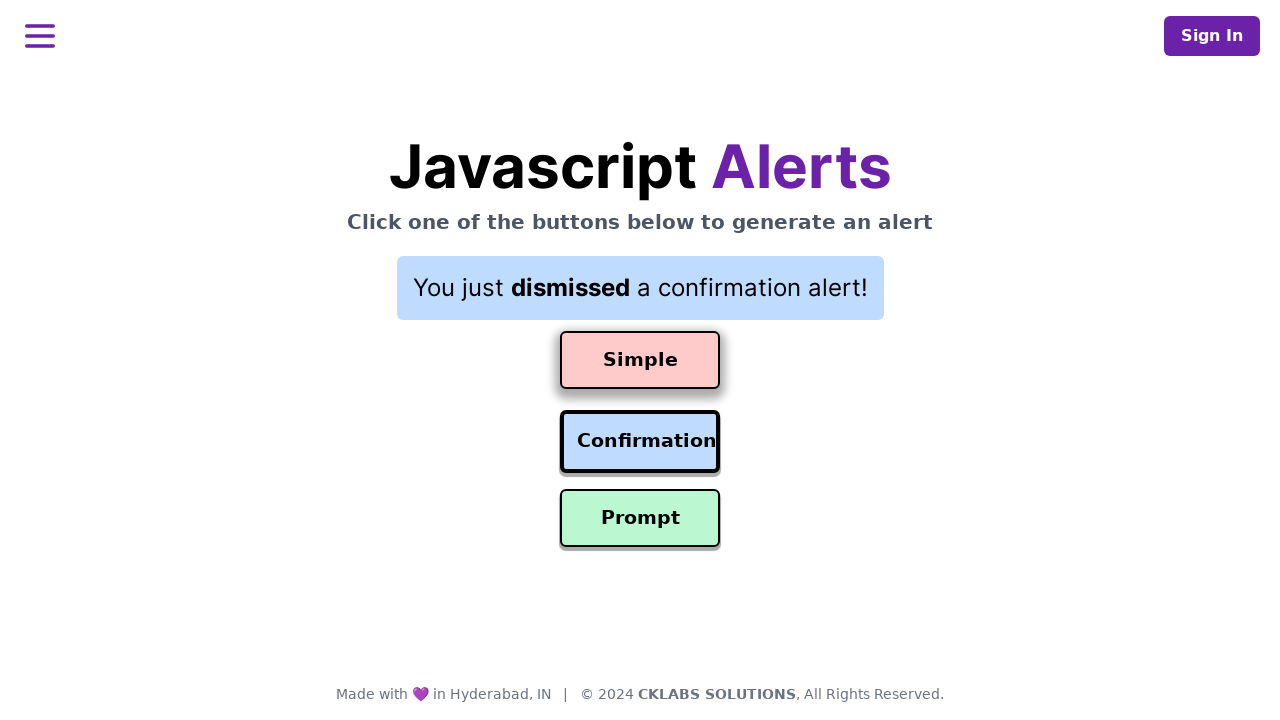

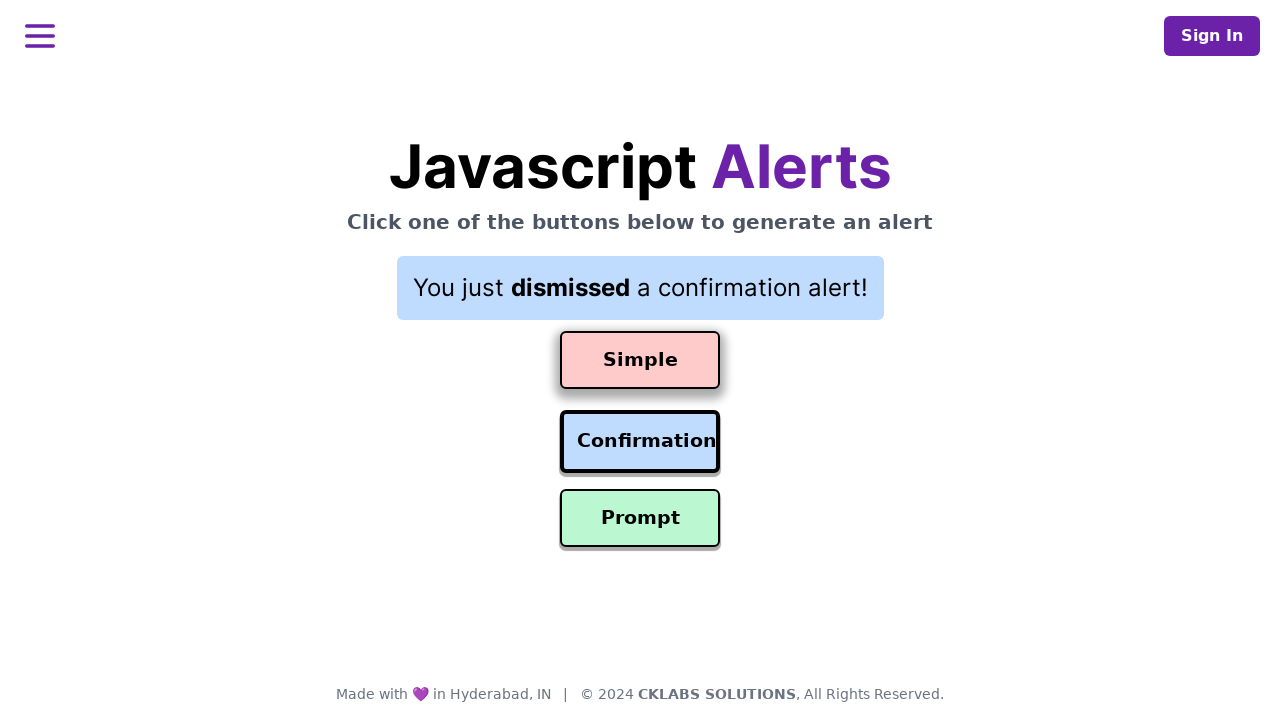